Tests child window handling by clicking a document link, waiting for a new page to open, and extracting text content from the new page

Starting URL: https://rahulshettyacademy.com/loginpagePractise/

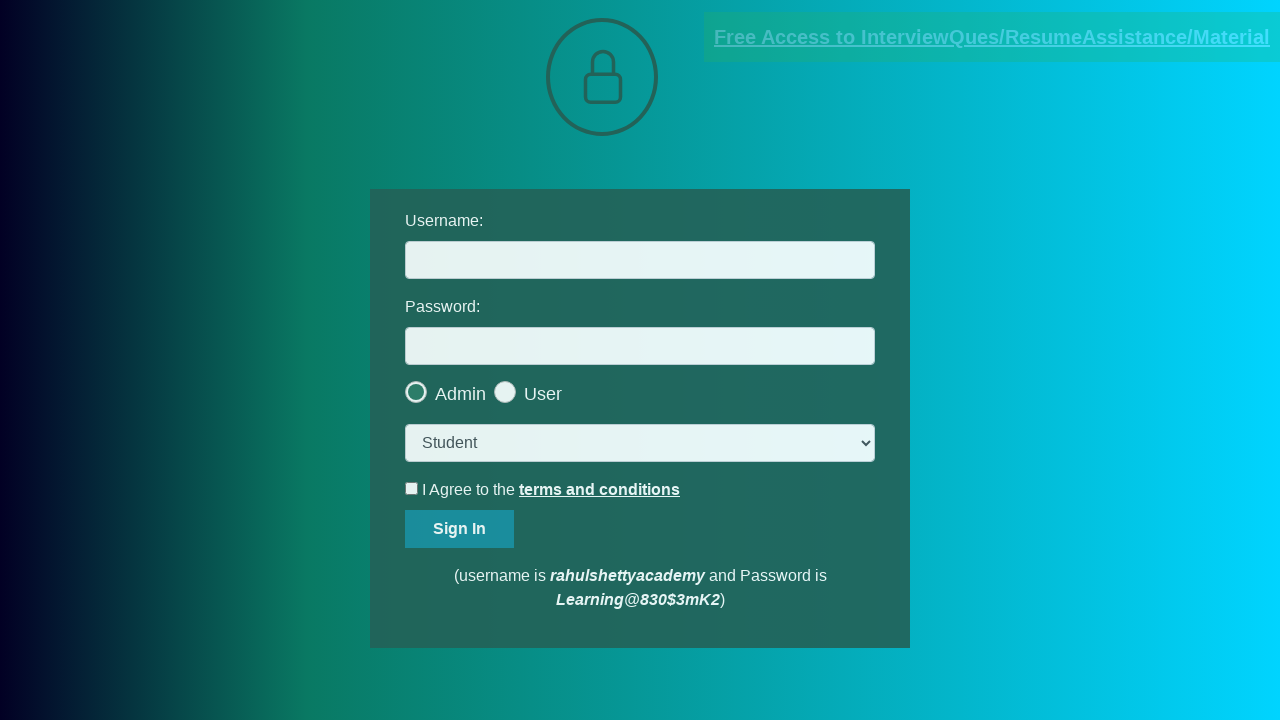

Located document link element
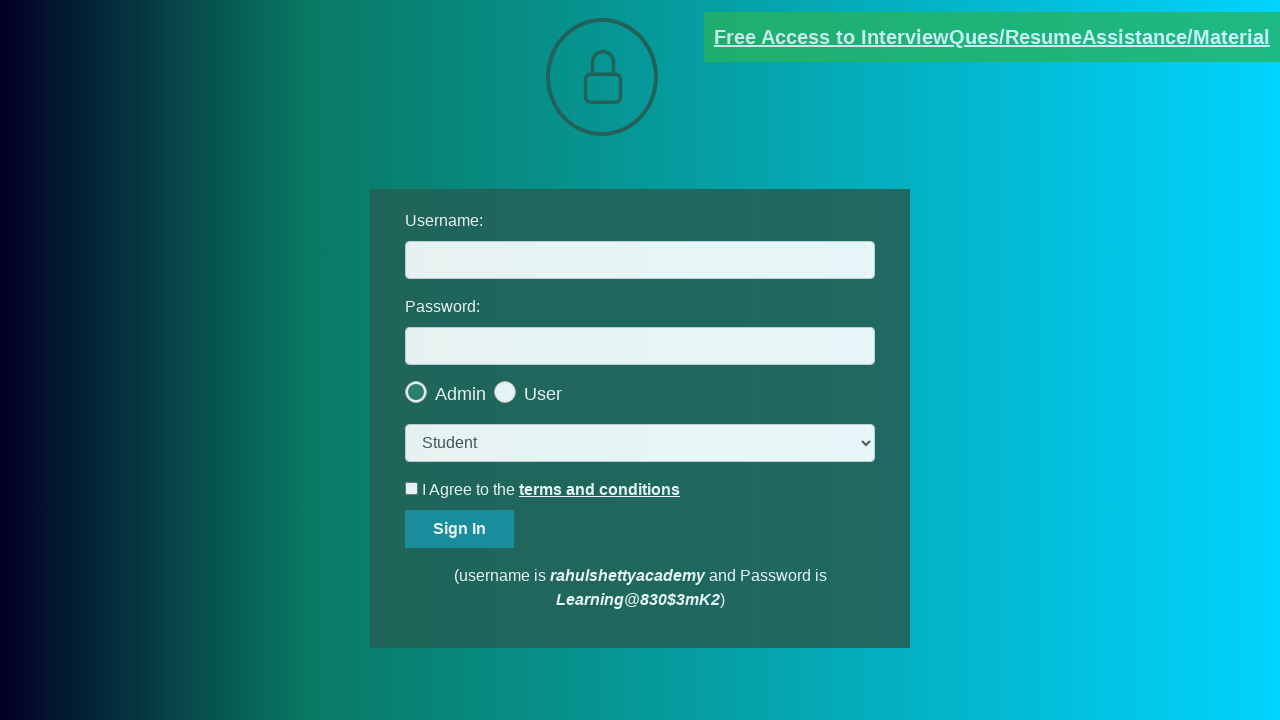

Clicked document link and waiting for new page to open at (992, 37) on [href*='documents-request']
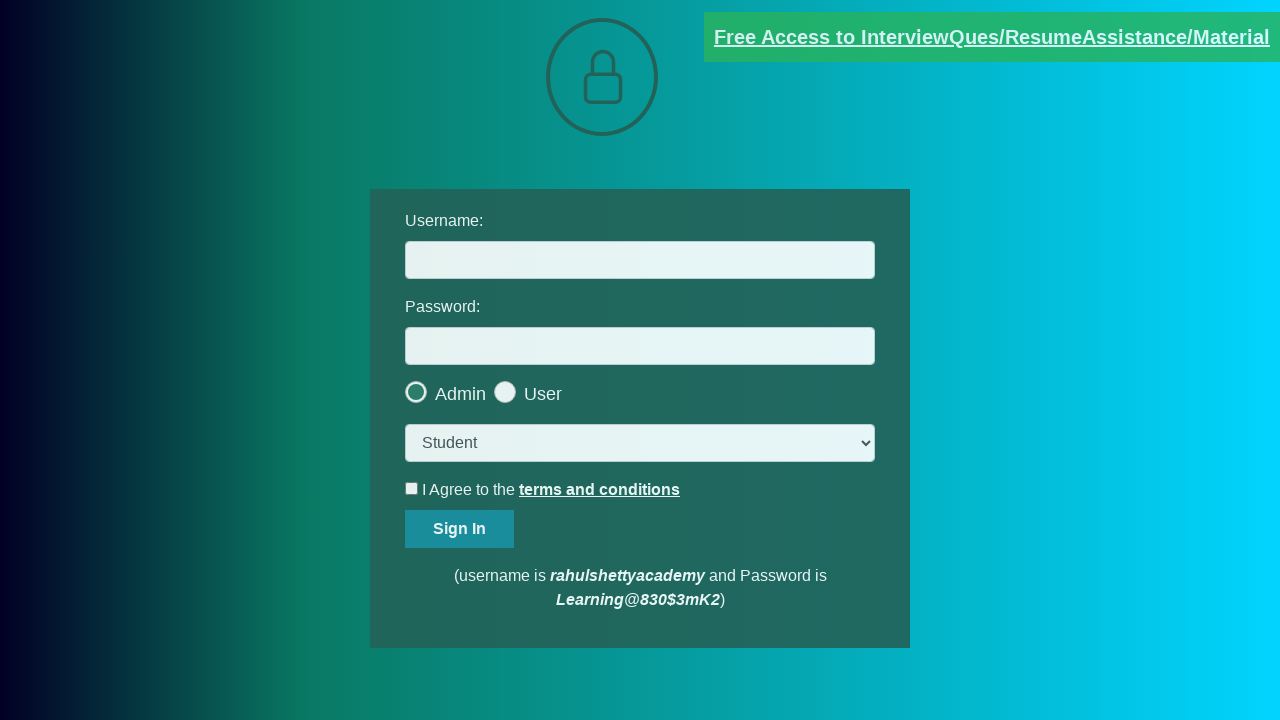

New page opened successfully
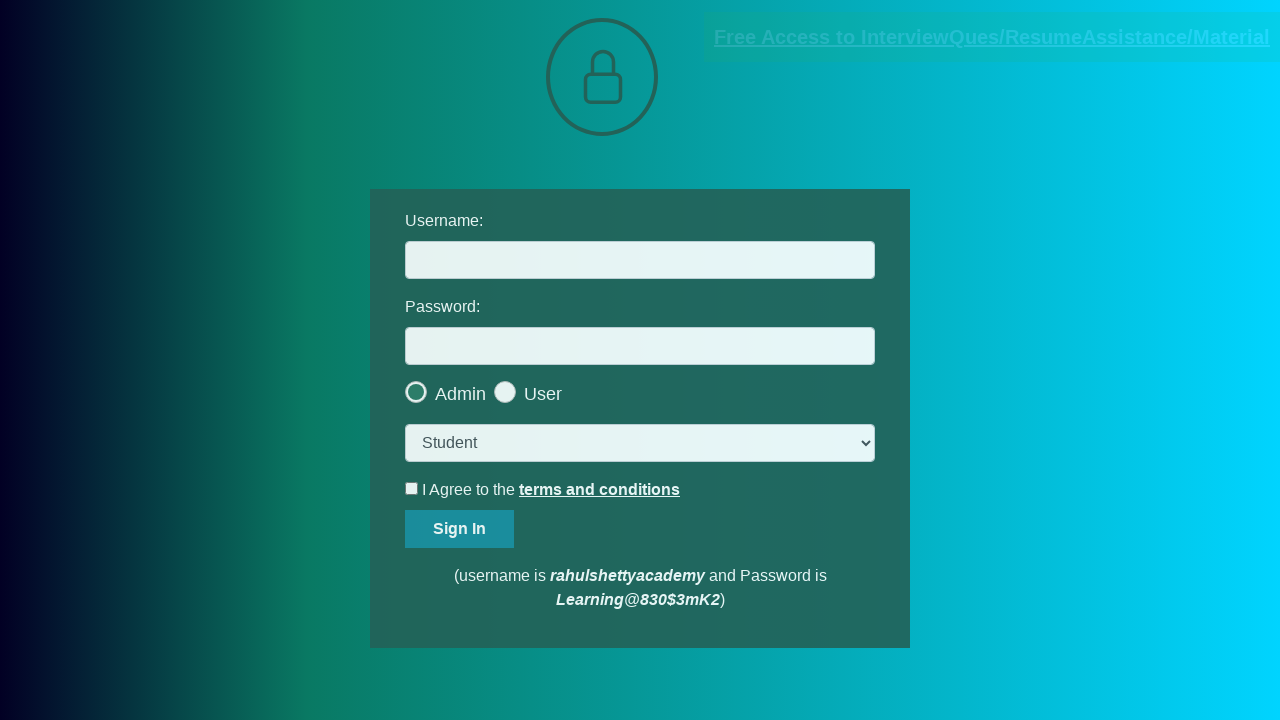

New page fully loaded
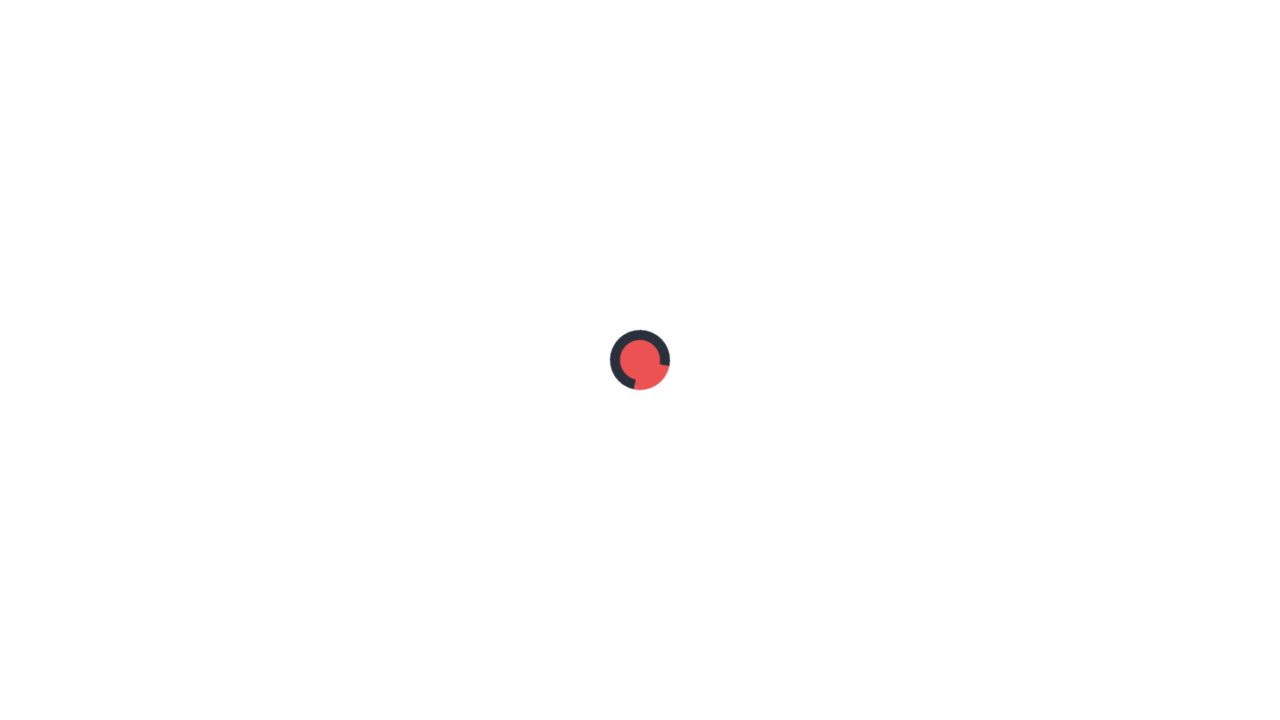

Extracted text content from red element on new page
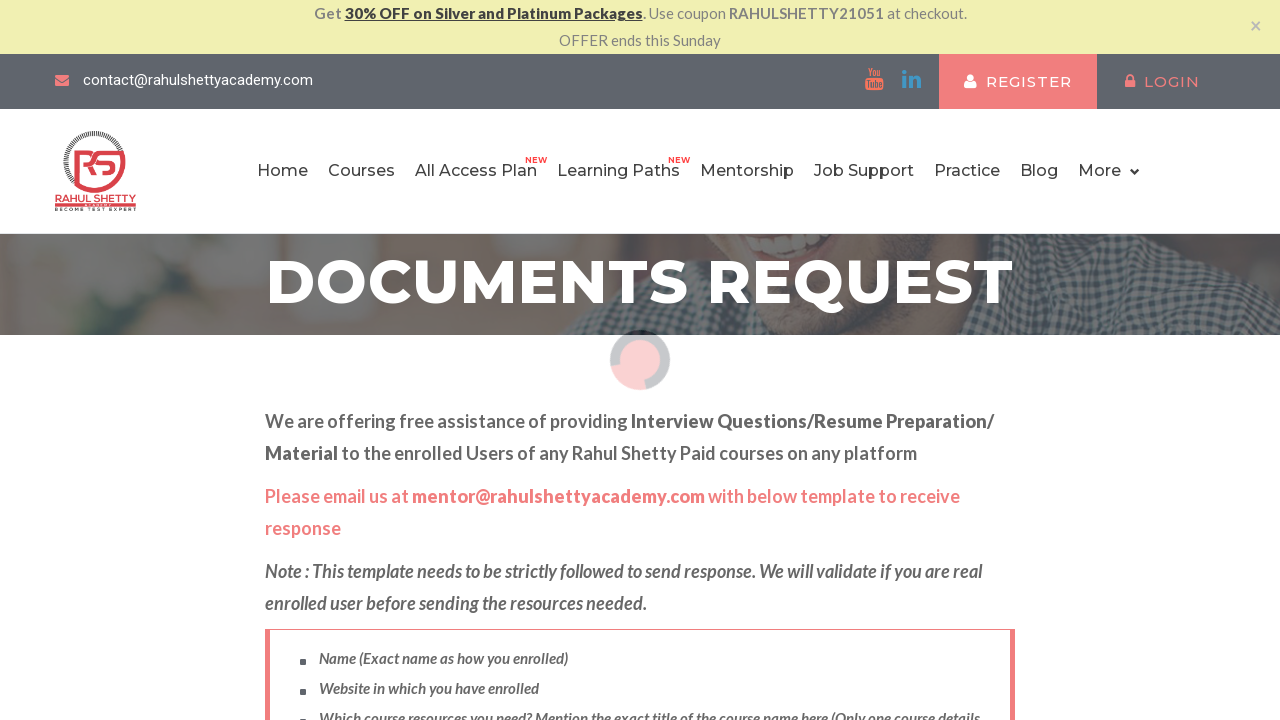

Parsed domain from text: rahulshettyacademy.com
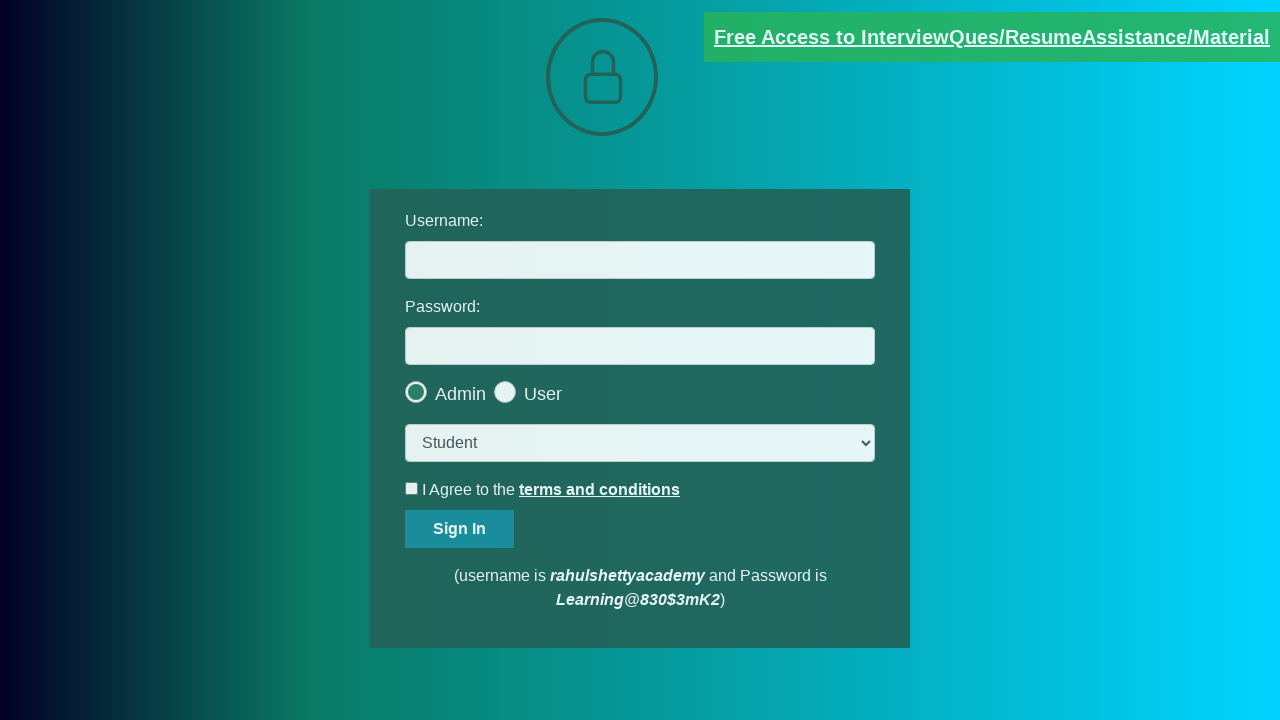

Filled username field with extracted domain: rahulshettyacademy.com on #username
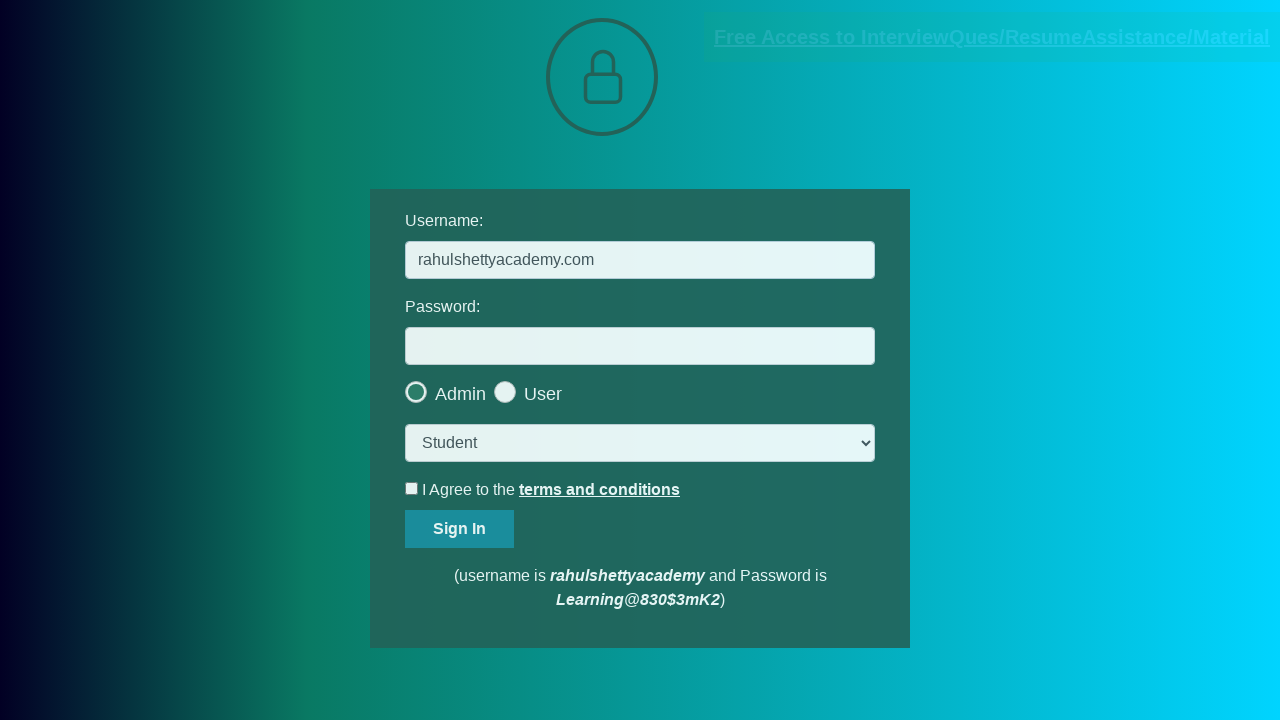

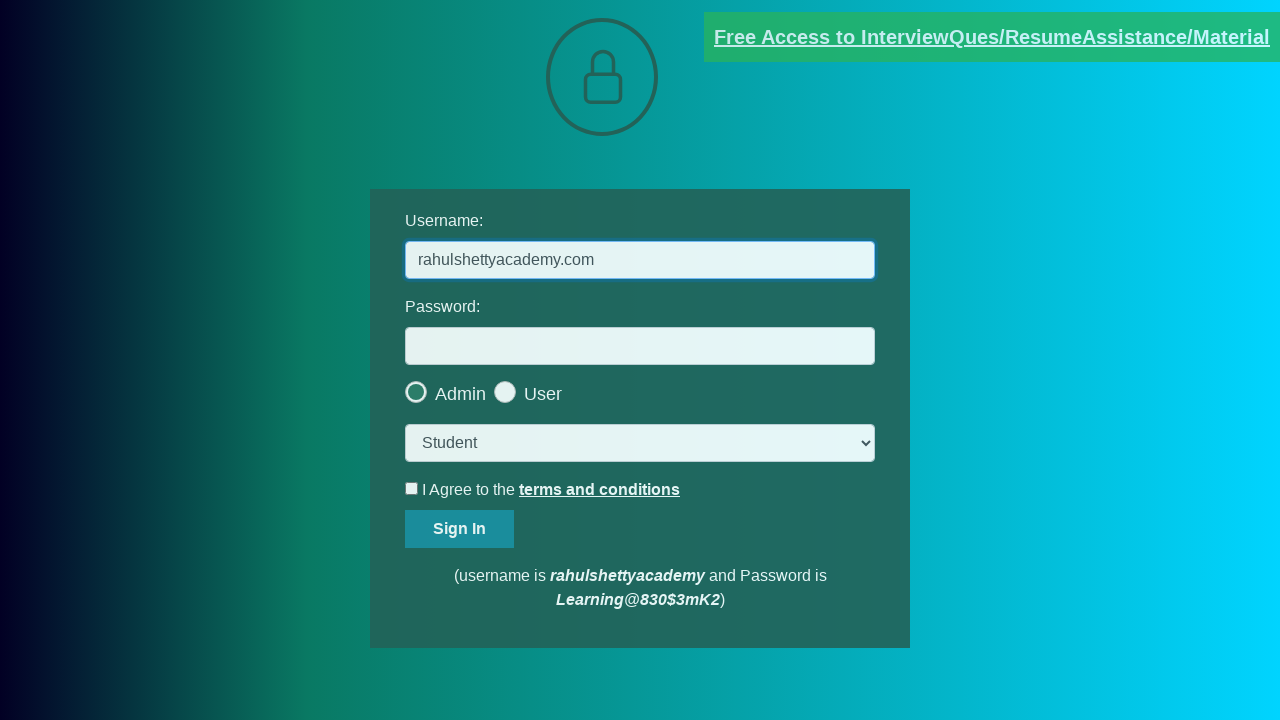